Tests JavaScript alert handling including simple alerts, confirm dialogs with OK/Cancel, and prompt dialogs with text input across multiple browser windows

Starting URL: http://demo.automationtesting.in/Alerts.html

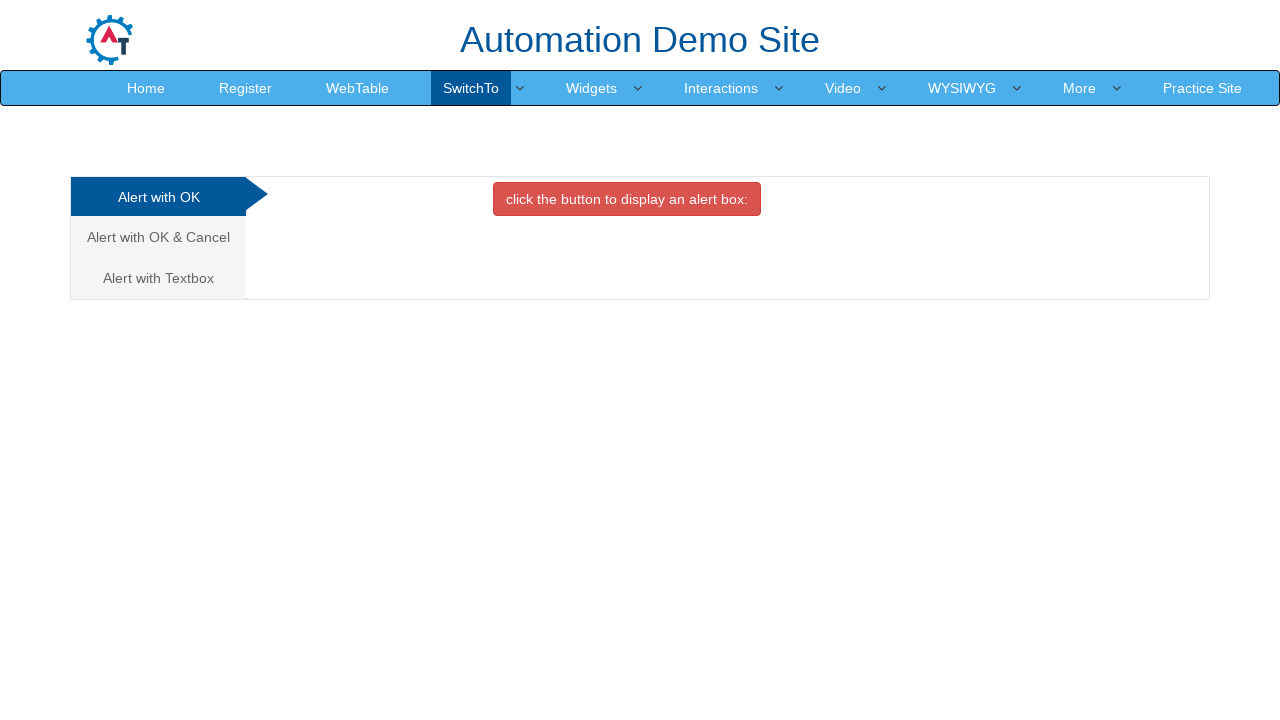

Clicked button to trigger simple alert at (627, 199) on .btn-danger
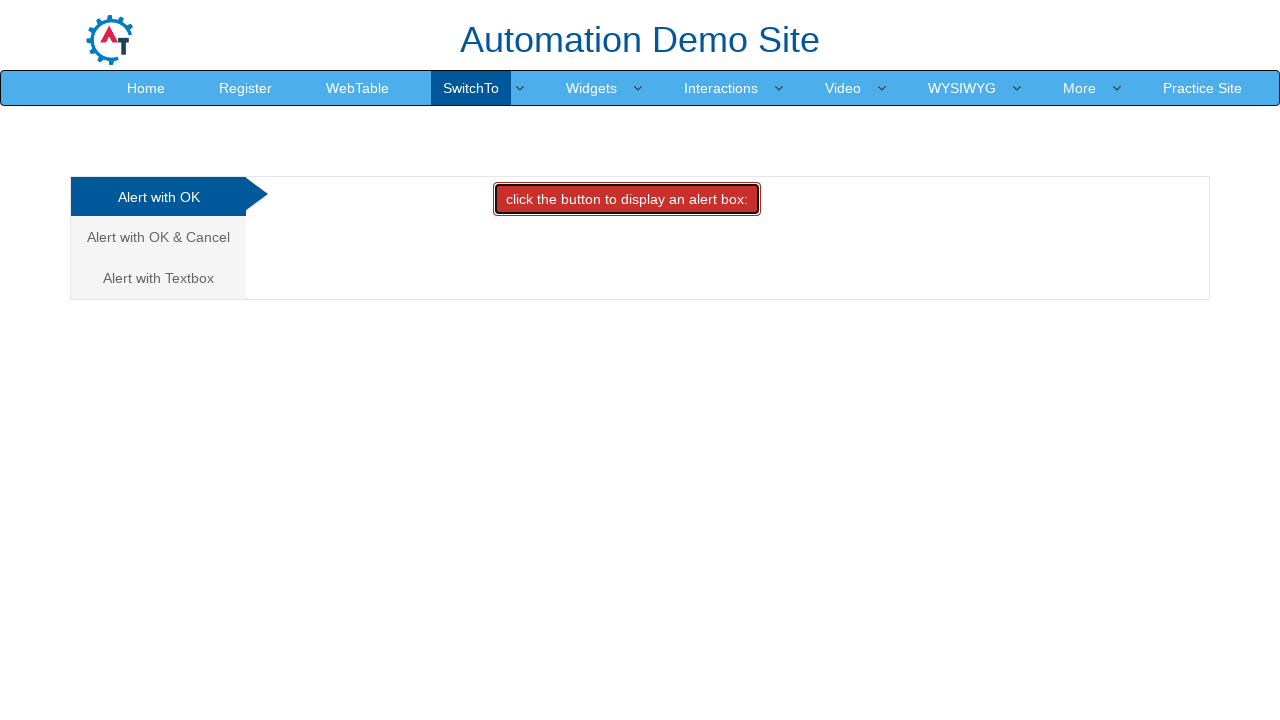

Clicked button and accepted simple alert dialog at (627, 199) on .btn-danger
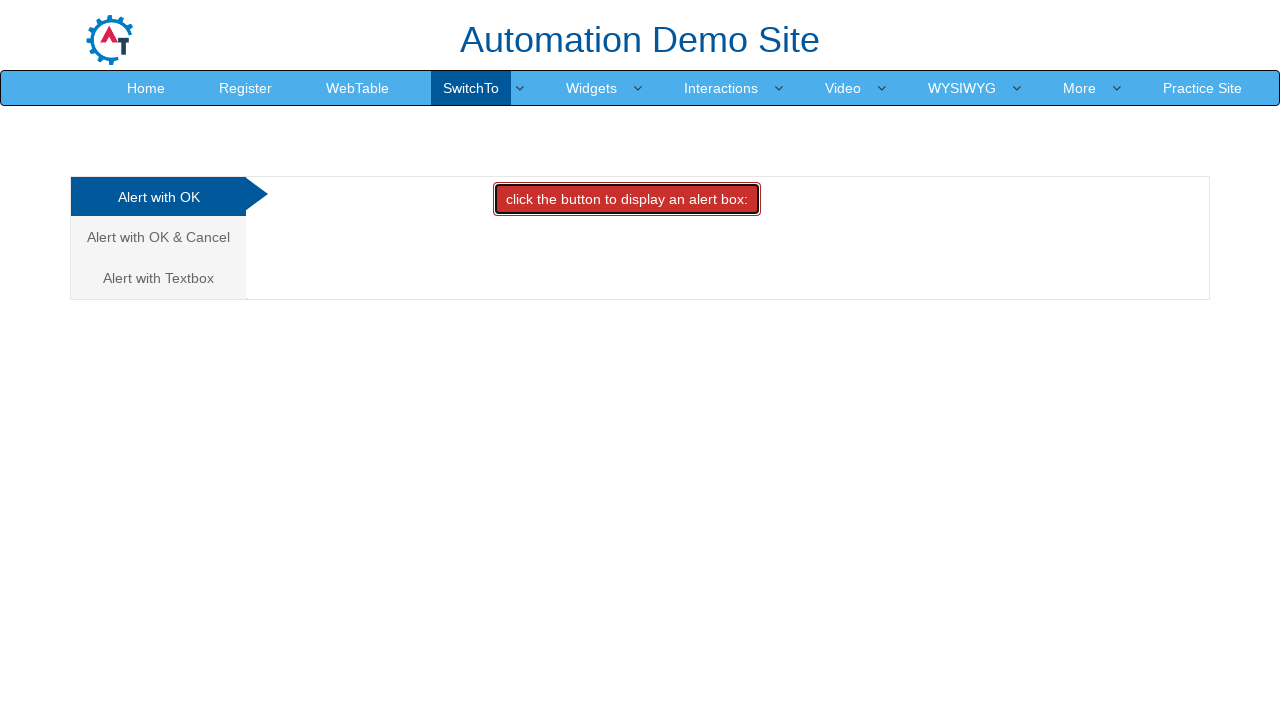

Switched to Alert with OK & Cancel tab at (158, 237) on text=Alert with OK & Cancel
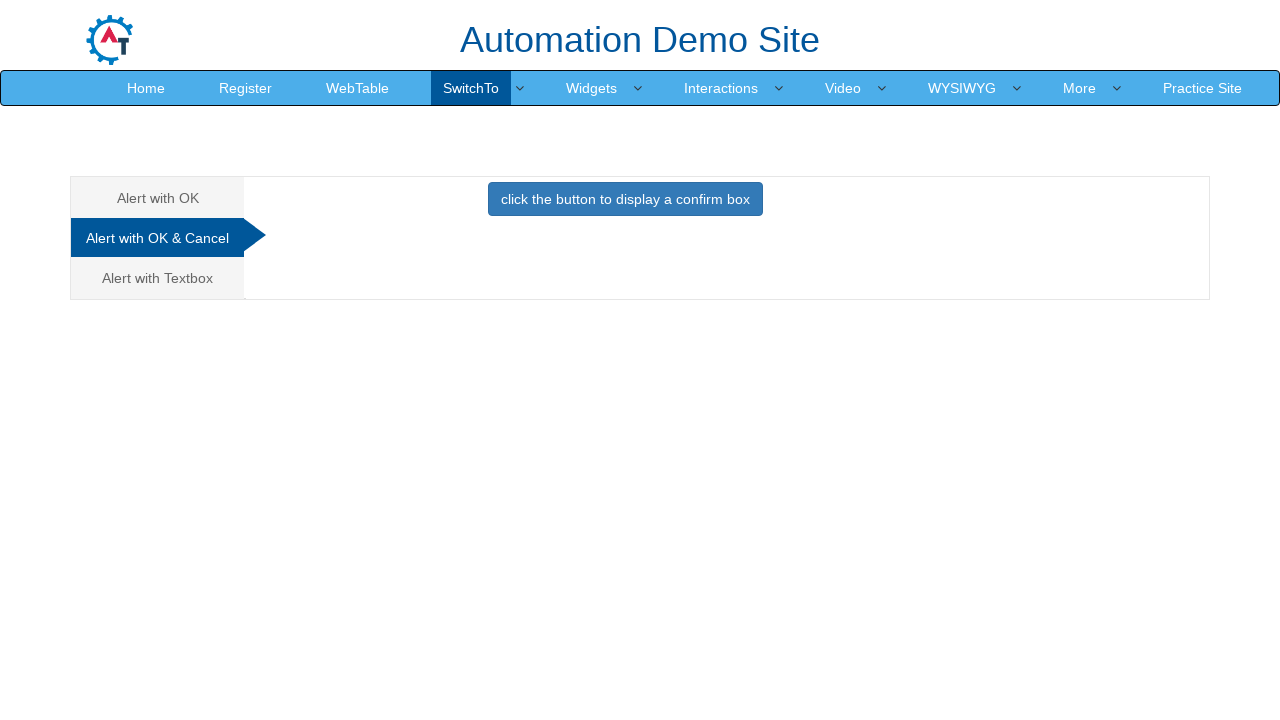

Clicked button to trigger confirm dialog at (625, 199) on .btn-primary
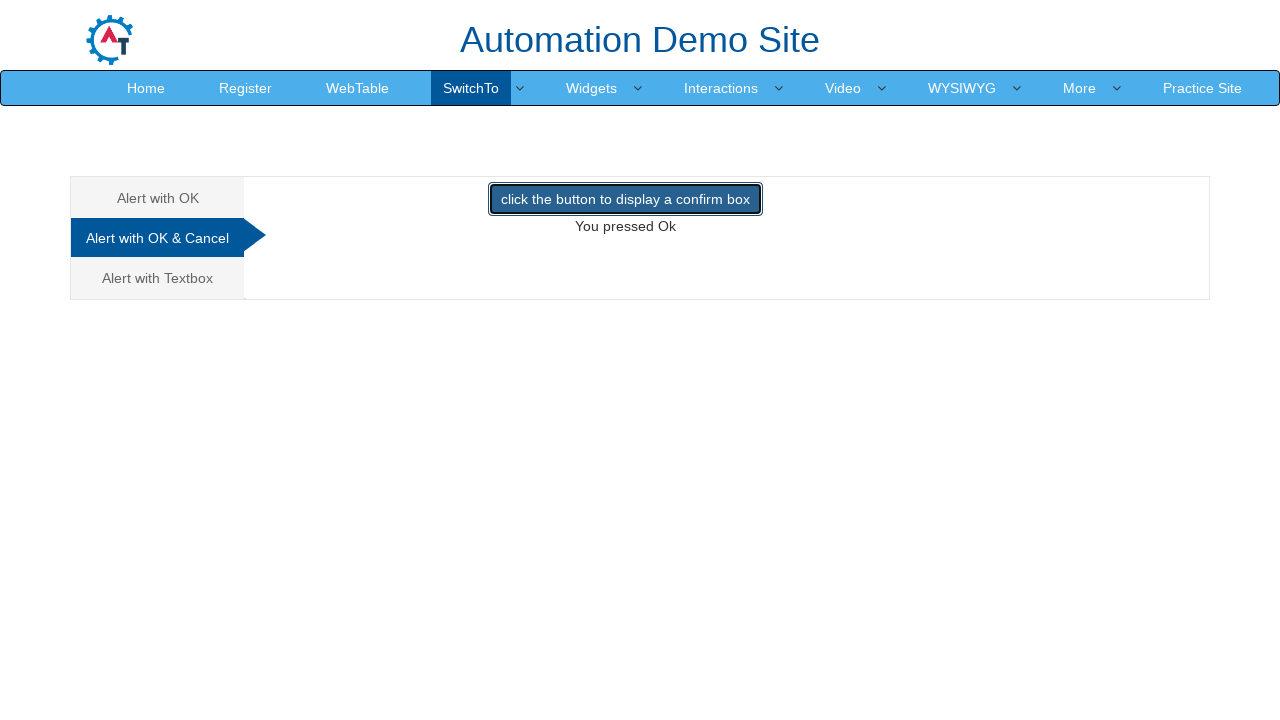

Clicked button and dismissed confirm dialog at (625, 199) on .btn-primary
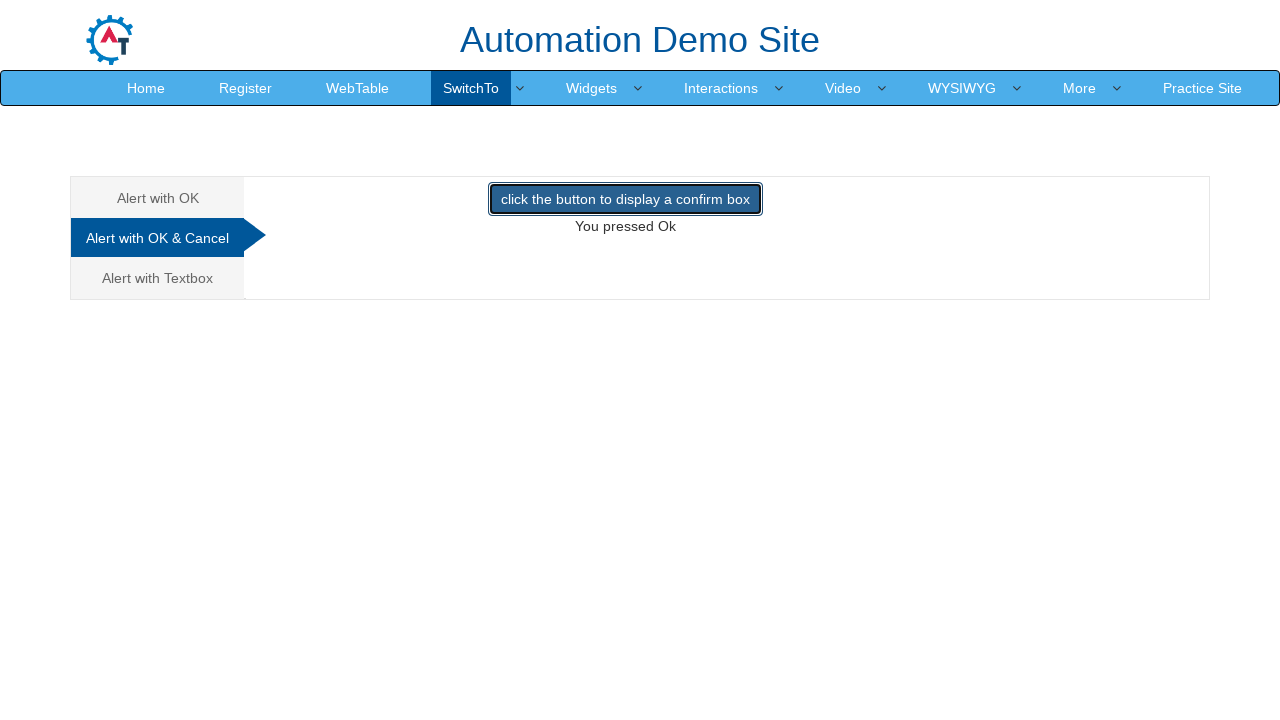

Switched to Alert with Textbox tab at (158, 278) on text=Alert with Textbox
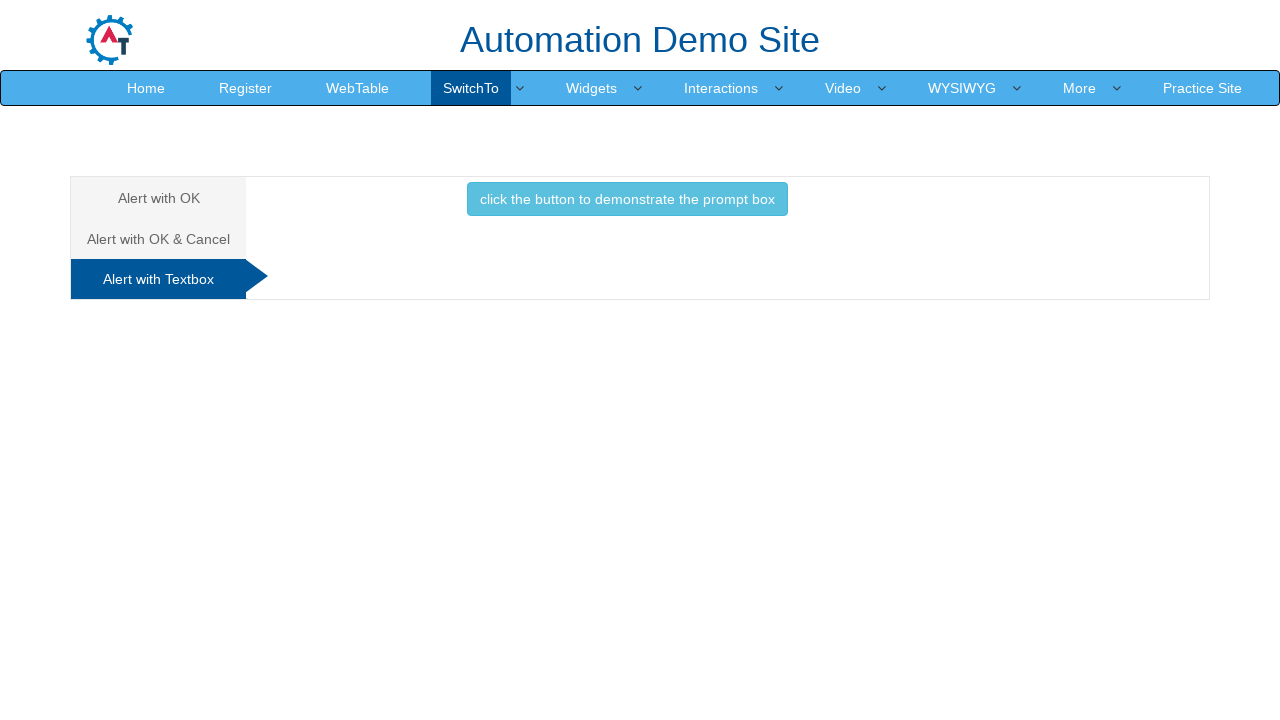

Clicked button to trigger prompt dialog at (627, 199) on .btn-info
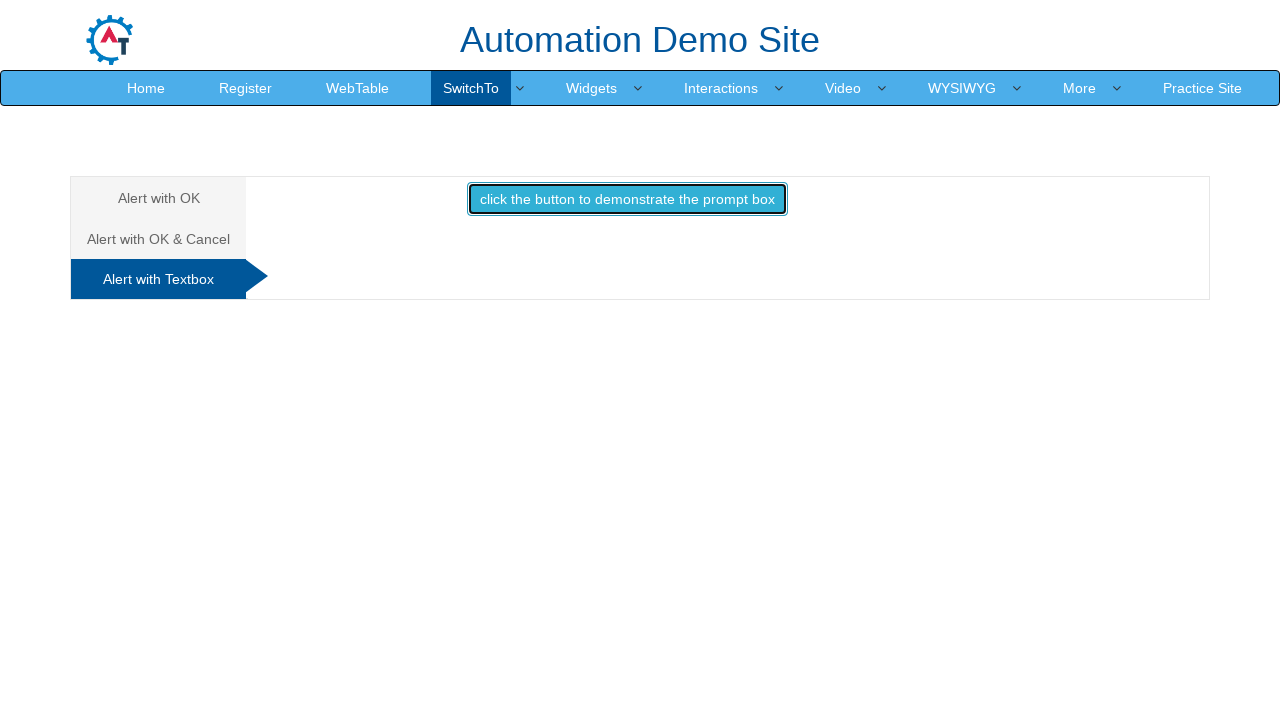

Clicked button and accepted prompt dialog with text 'Test message completed!' at (627, 199) on .btn-info
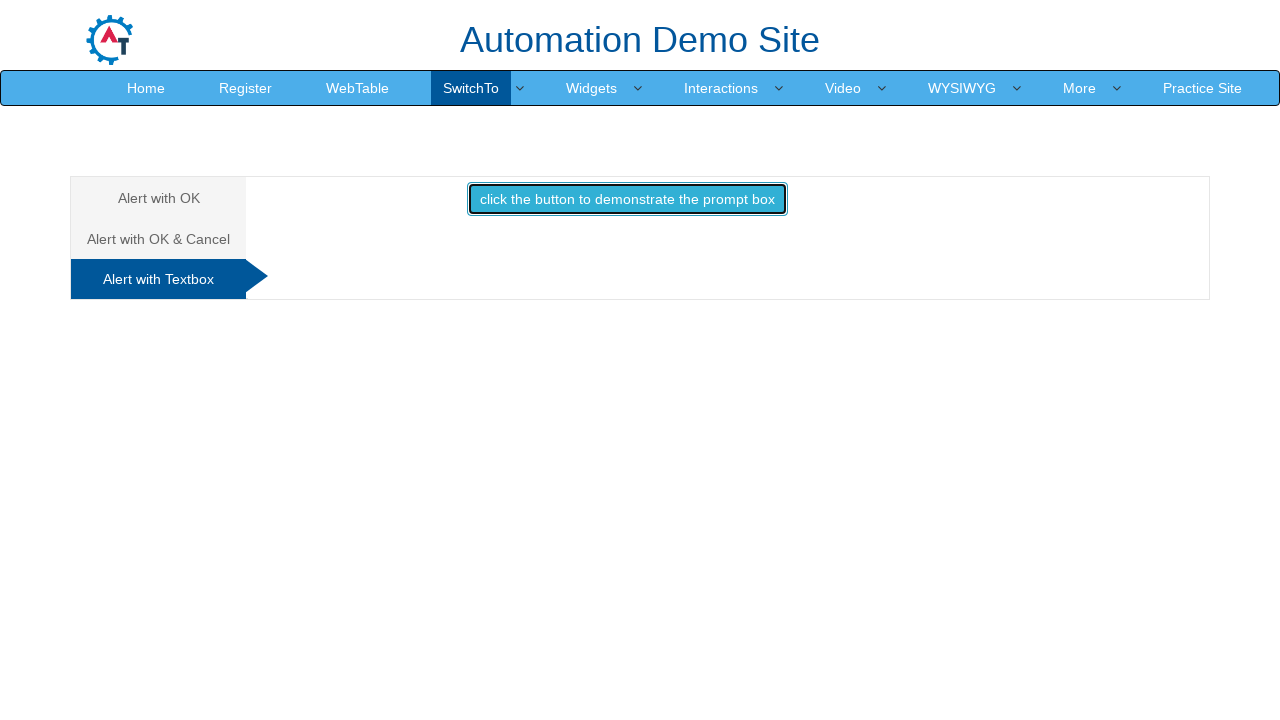

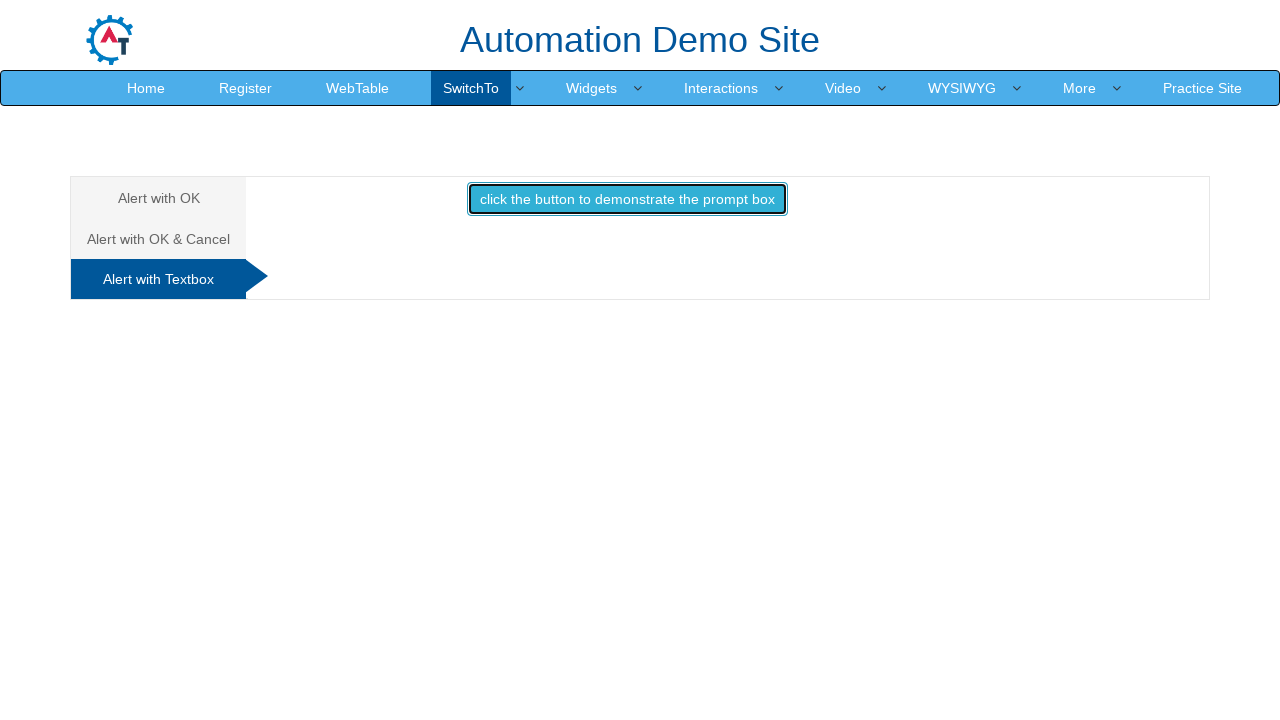